Tests opening a bank account for an existing customer by selecting customer name and currency type

Starting URL: https://www.globalsqa.com/angularJs-protractor/BankingProject/#/login

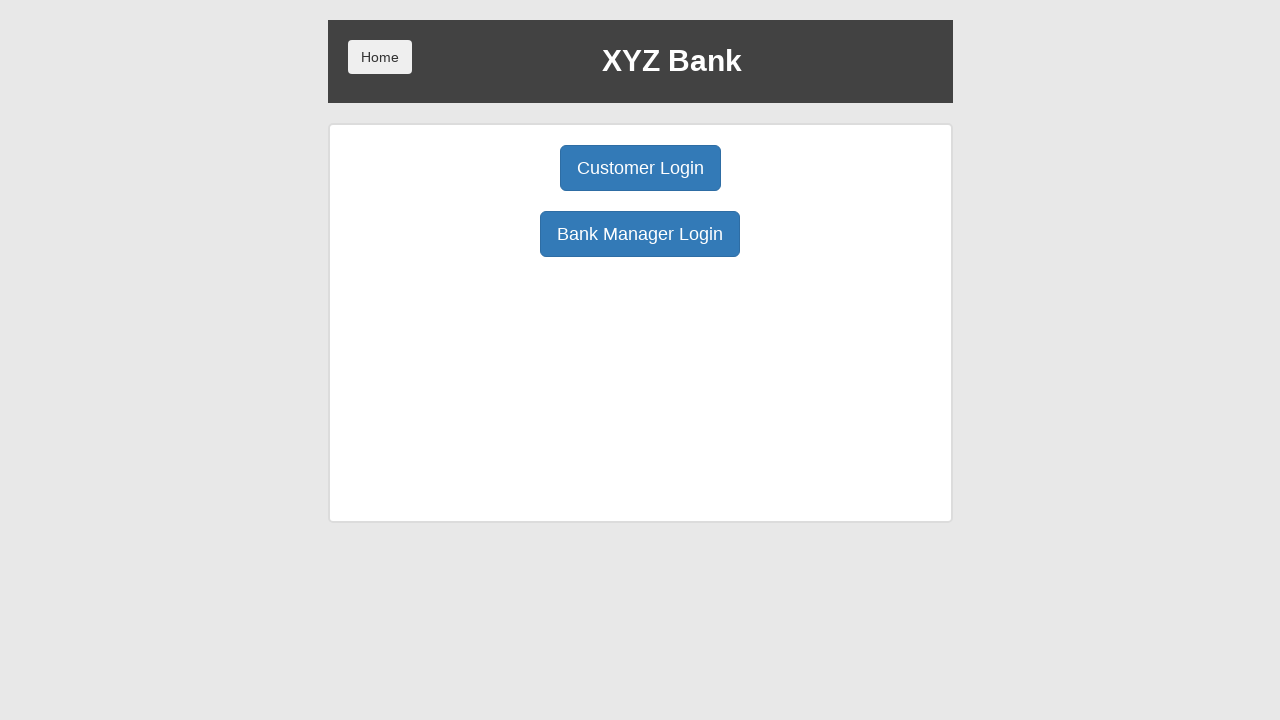

Clicked Bank Manager Login button at (640, 234) on button:has-text('Bank Manager Login')
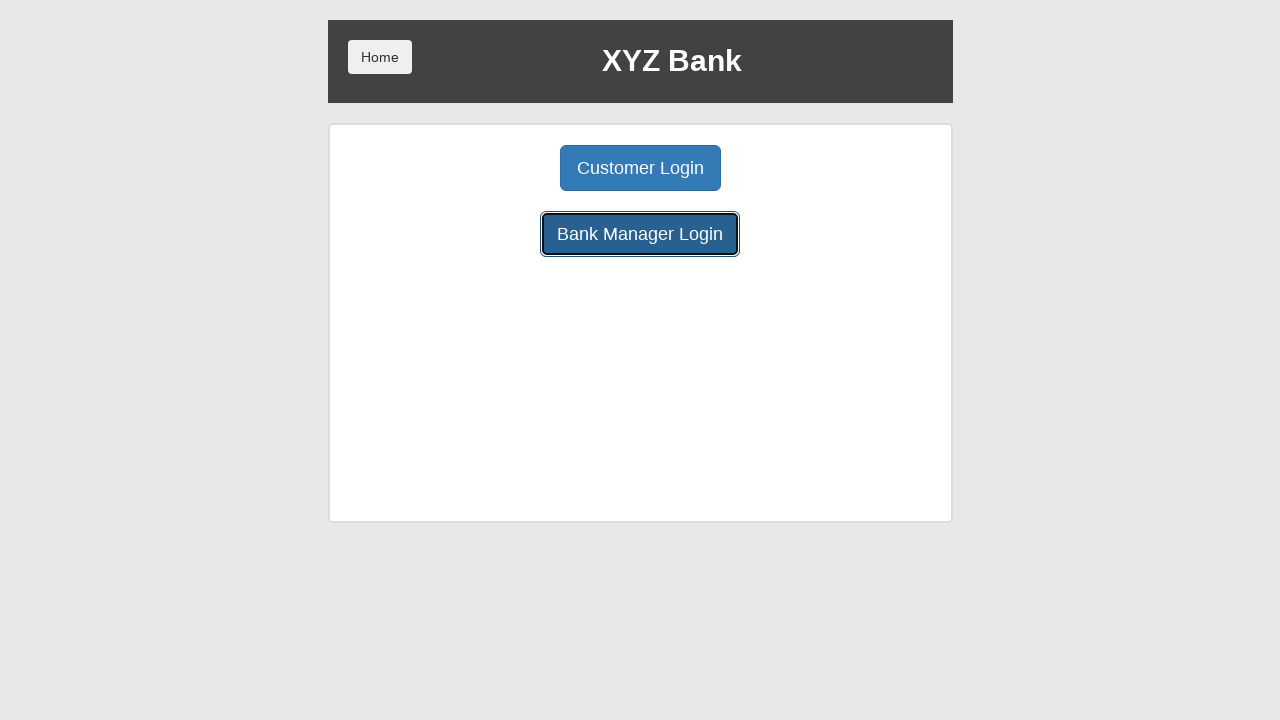

Clicked Open Account tab at (654, 168) on button[ng-class='btnClass2']
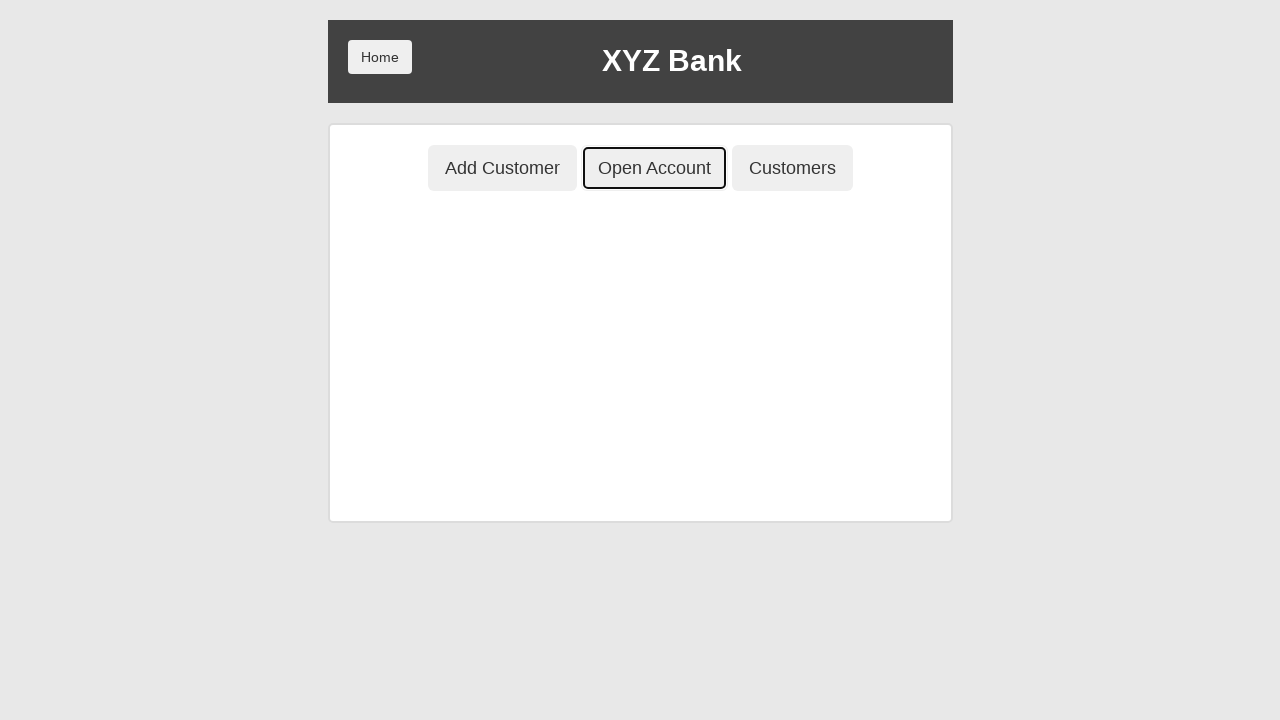

Selected customer from dropdown at index 1 on select#userSelect
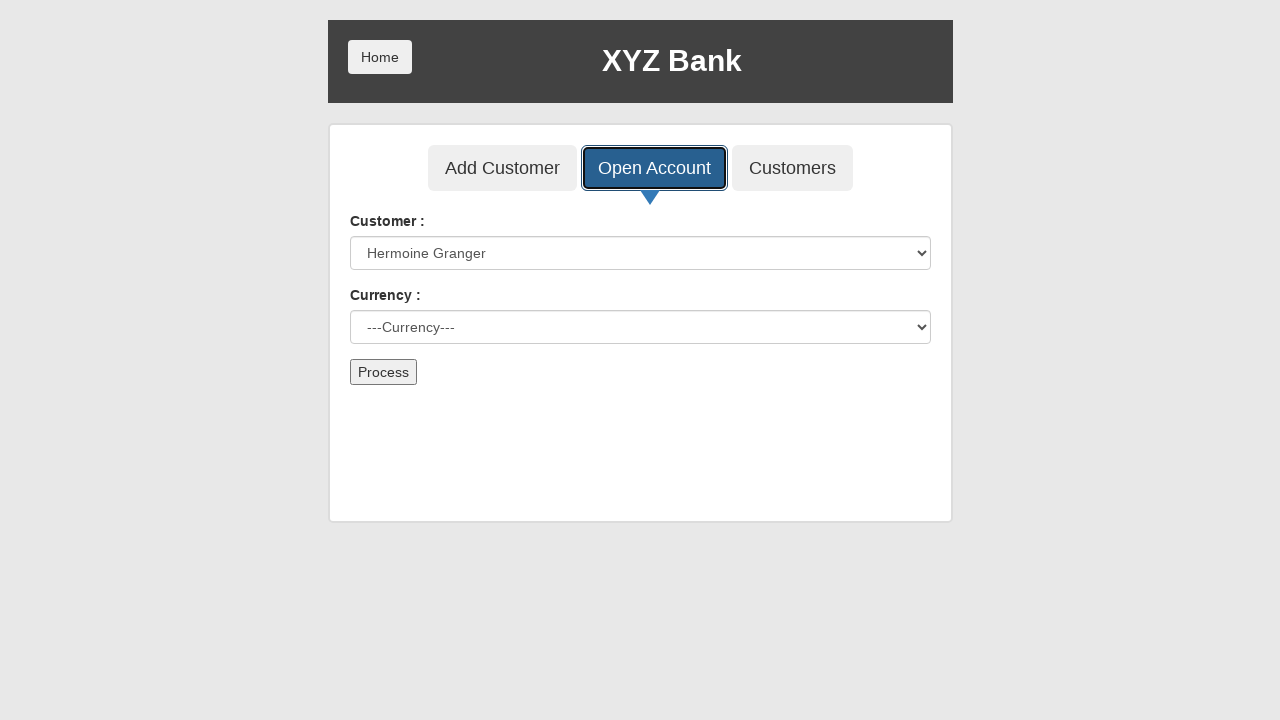

Selected currency from dropdown at index 1 on select#currency
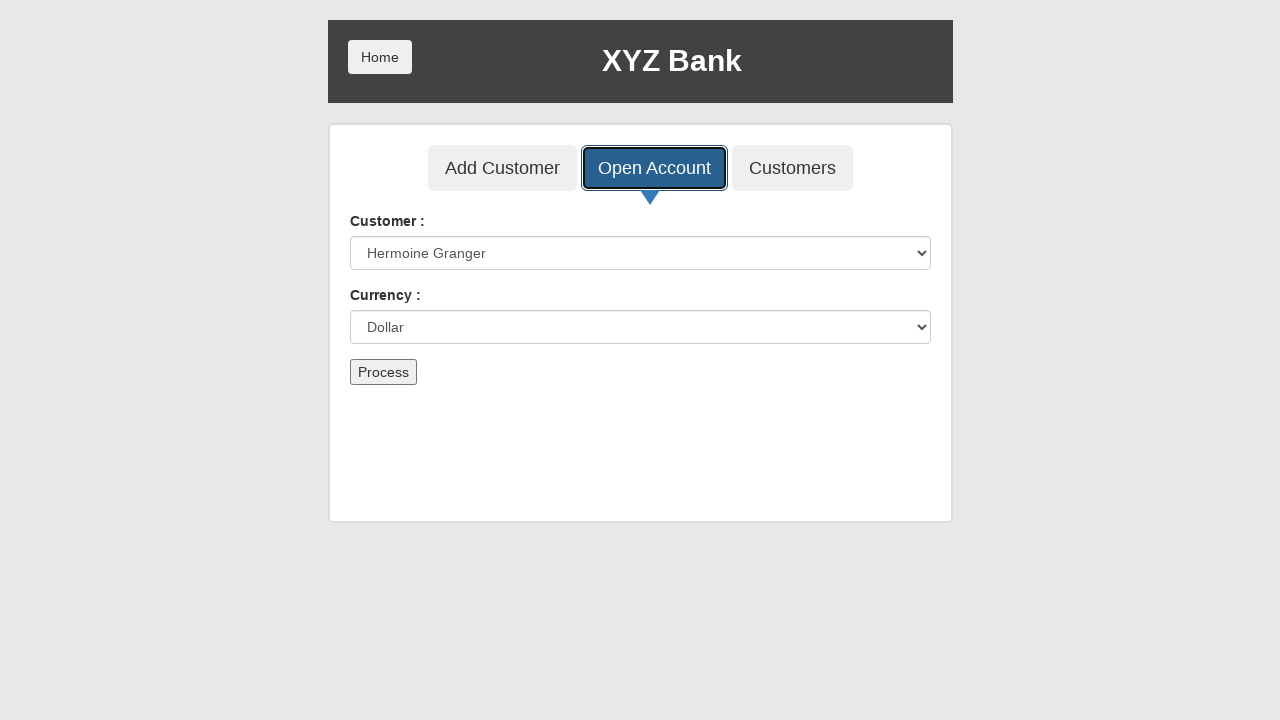

Clicked Process button to open account at (383, 372) on button[type='submit']
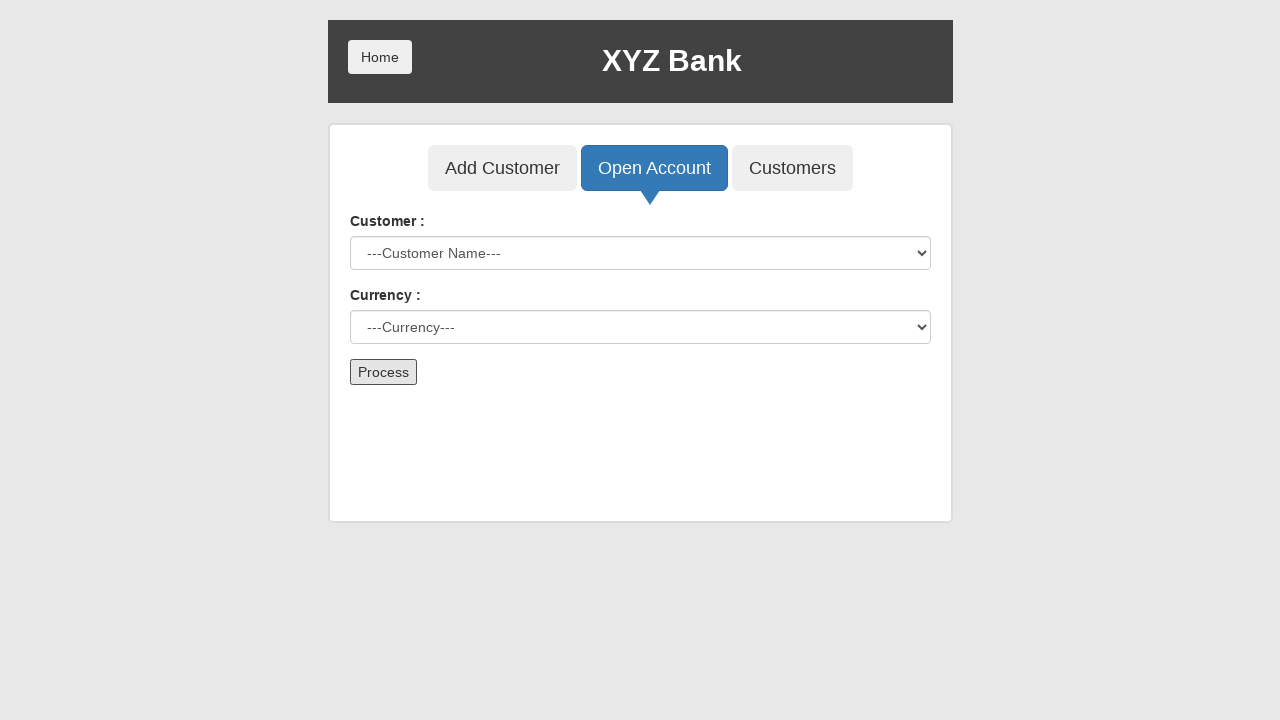

Accepted confirmation alert
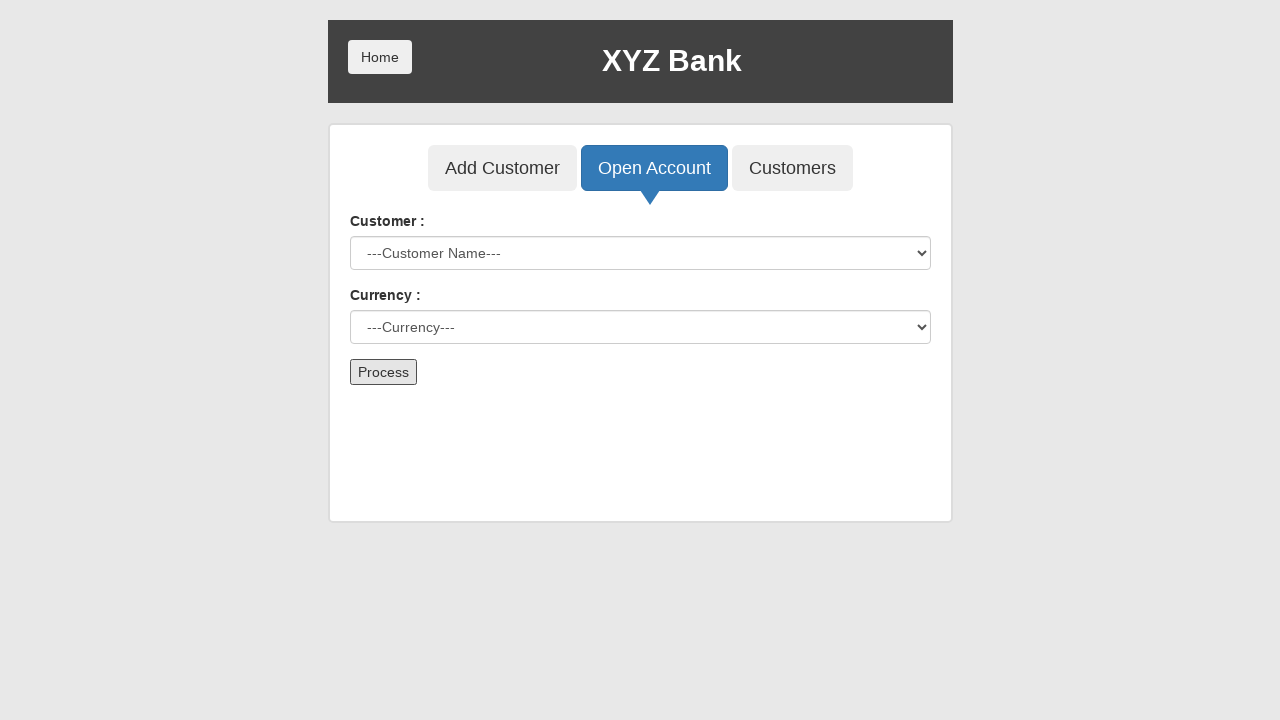

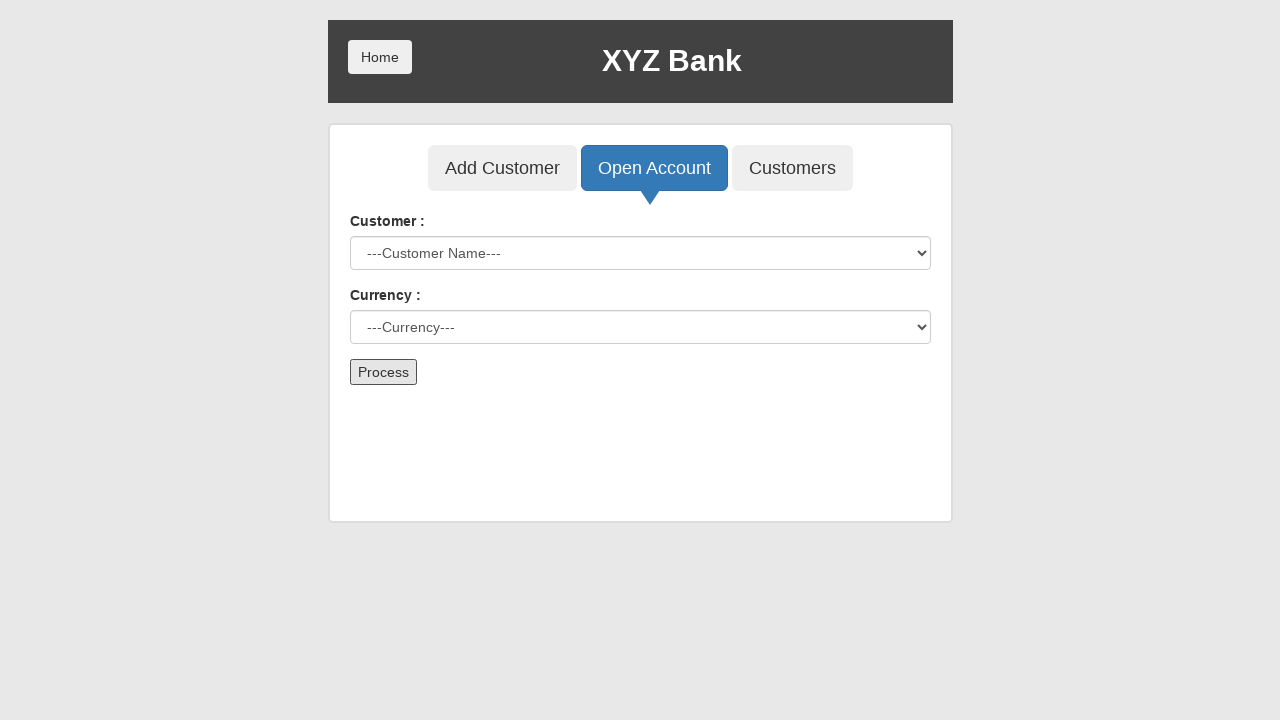